Tests JavaScript prompt alert handling by clicking a button to trigger a prompt, entering text into the alert, and accepting it

Starting URL: https://www.w3schools.com/js/tryit.asp?filename=tryjs_prompt

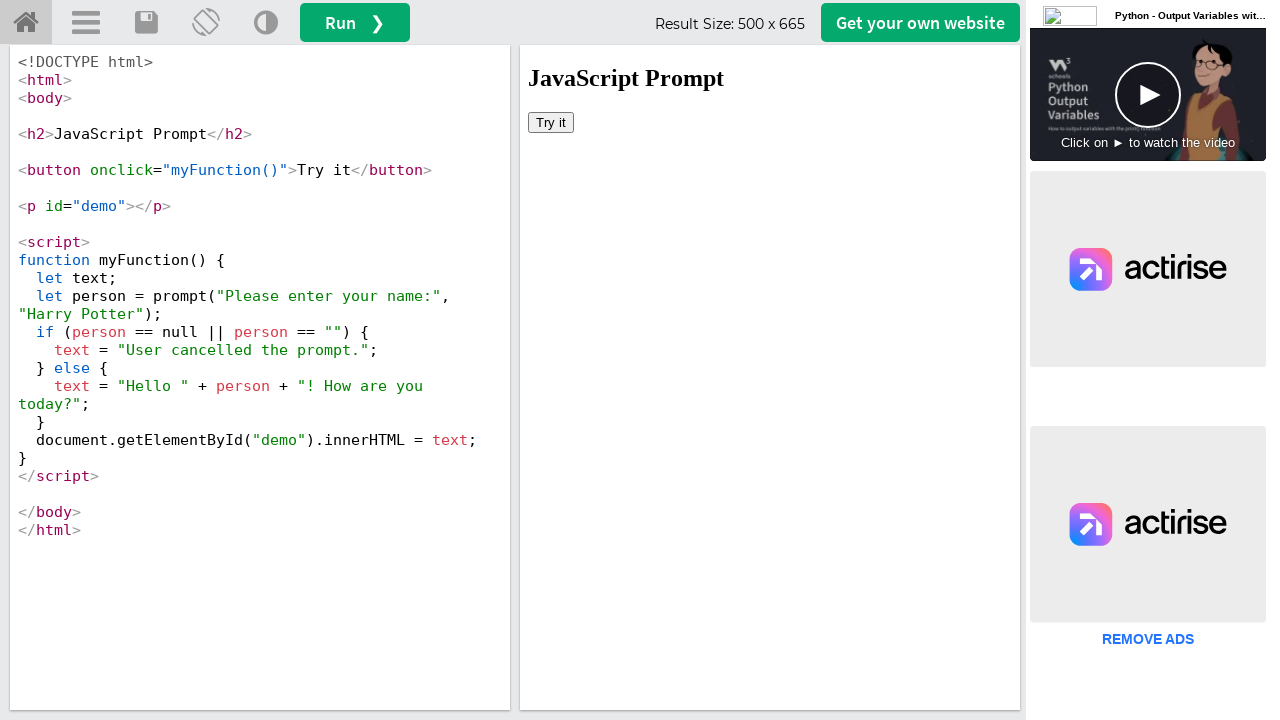

Located iframe containing the example
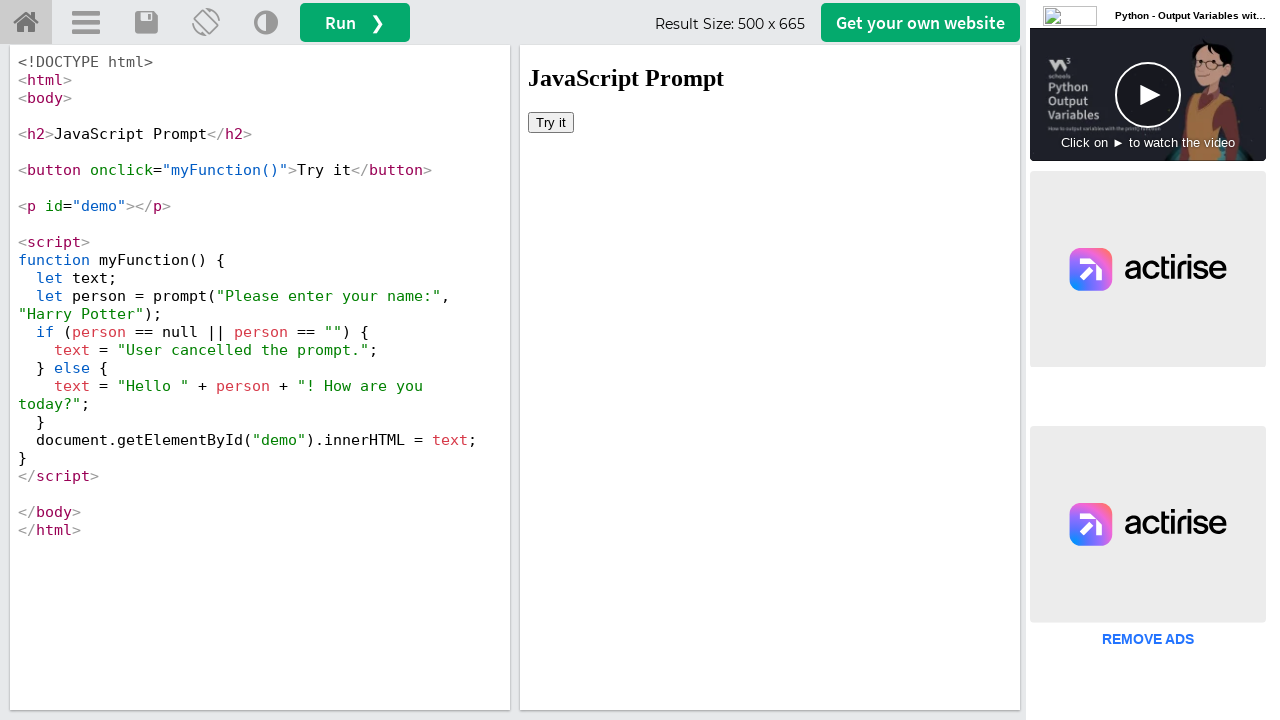

Clicked 'Try it' button to trigger the prompt at (551, 122) on iframe#iframeResult >> internal:control=enter-frame >> button:has-text('Try it')
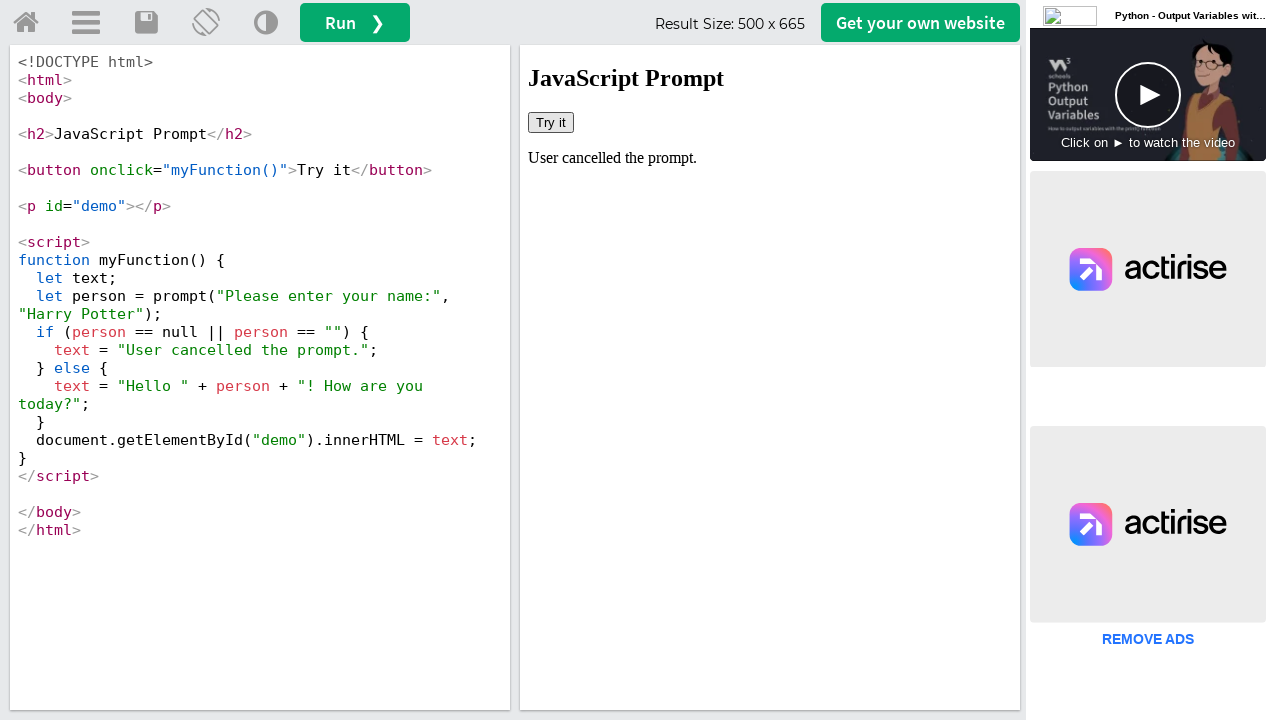

Set up dialog handler to accept prompt with text 'Marcus'
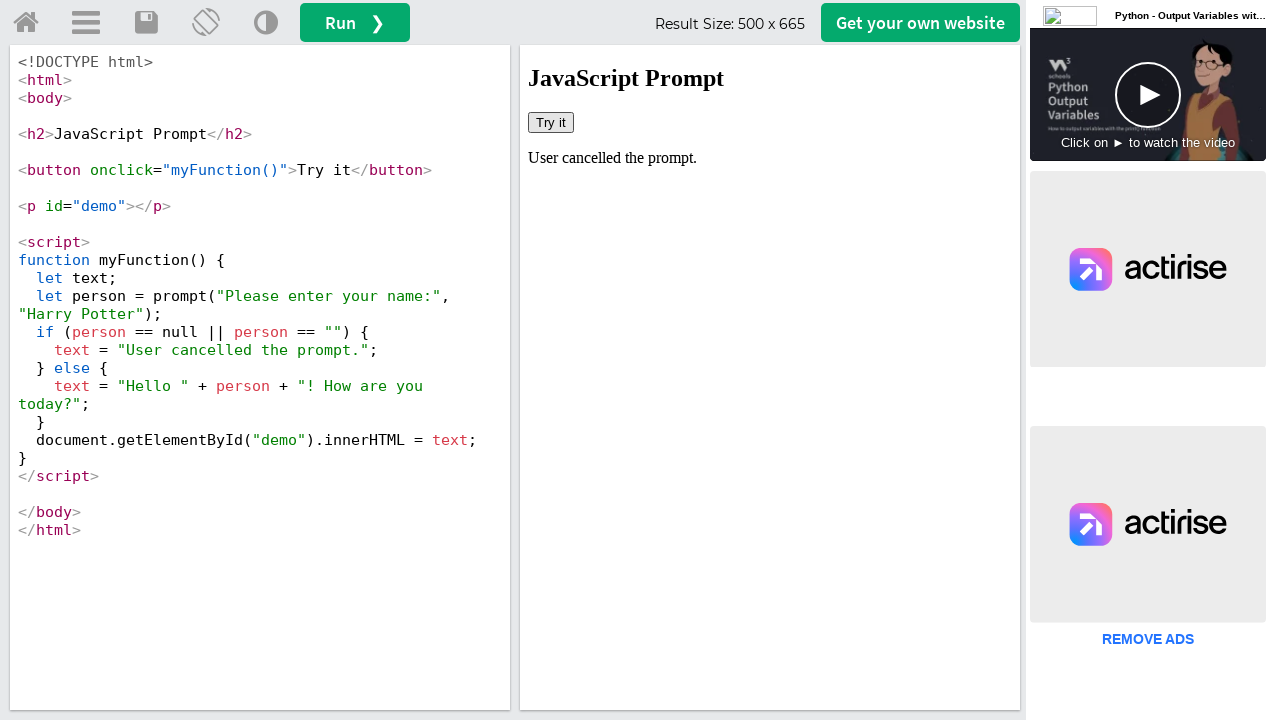

Clicked 'Try it' button again to trigger prompt with handler in place at (551, 122) on iframe#iframeResult >> internal:control=enter-frame >> button:has-text('Try it')
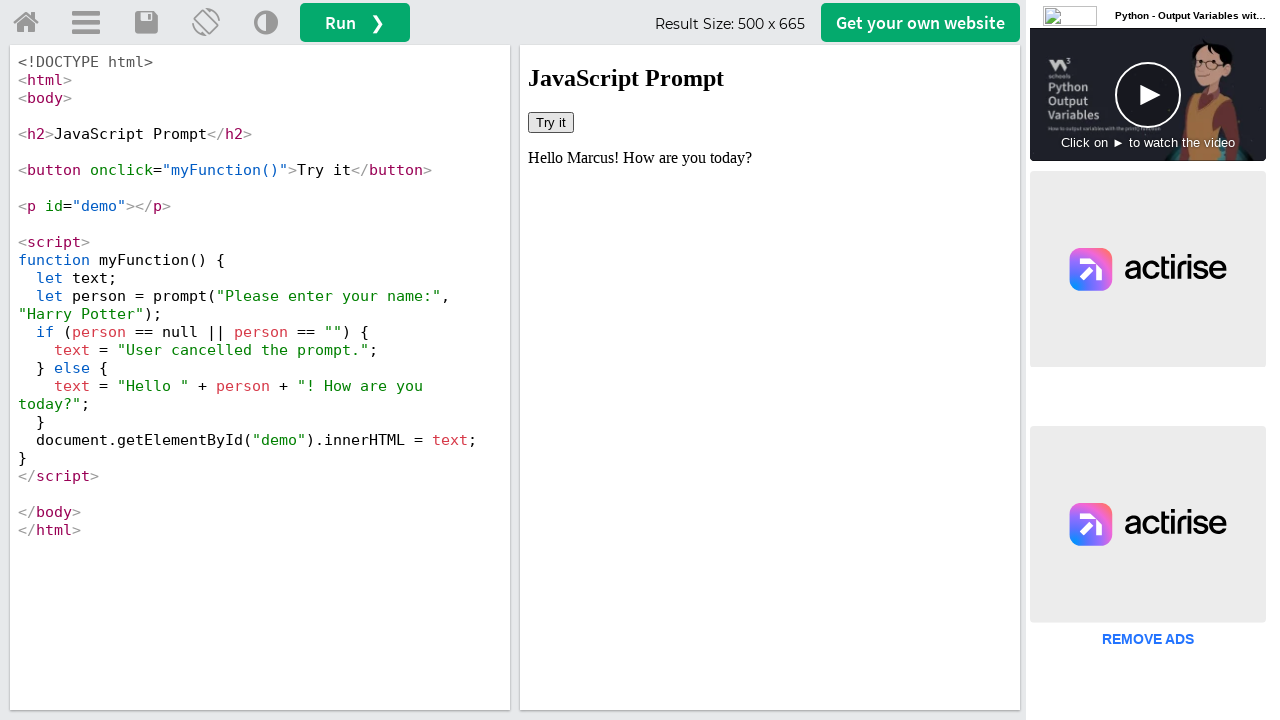

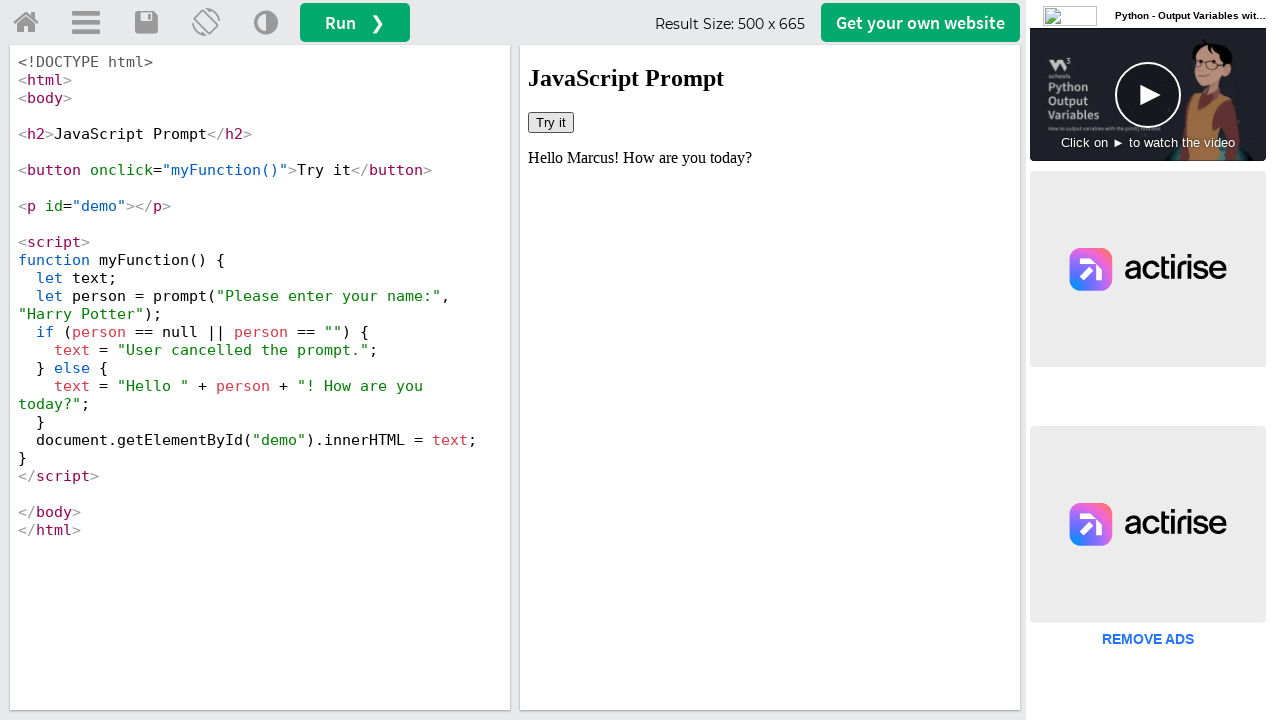